Tests scrolling functionality by using JavaScript to scroll to a specific element that contains "End of content." text

Starting URL: http://manos.malihu.gr/repository/custom-scrollbar/demo/examples/complete_examples.html

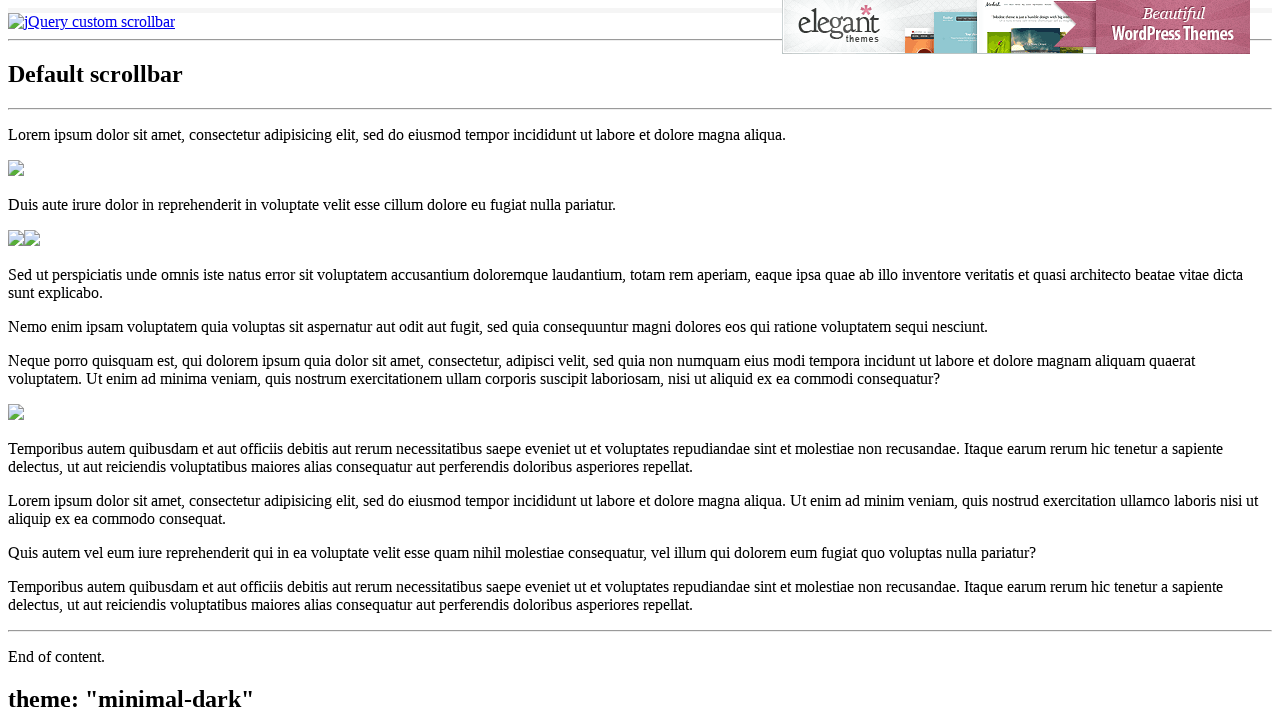

Located element containing 'End of content.' text (second occurrence)
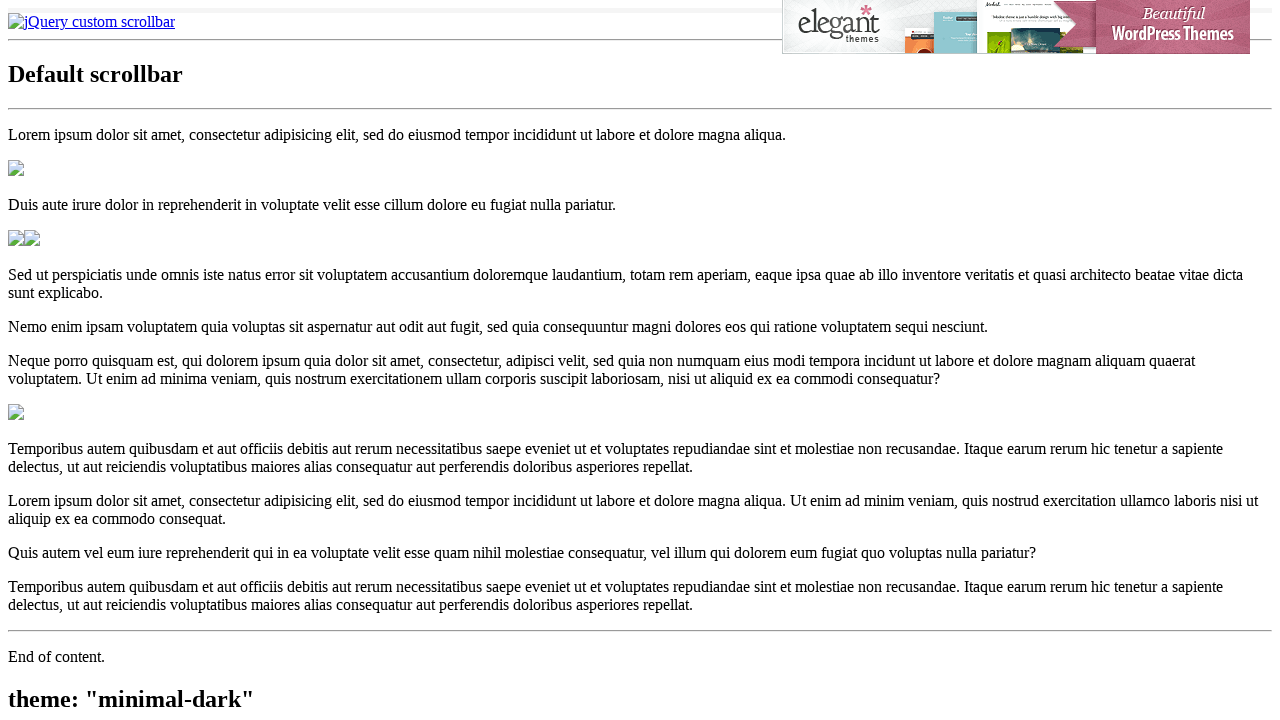

Executed JavaScript to scroll element into view using scrollIntoView(true)
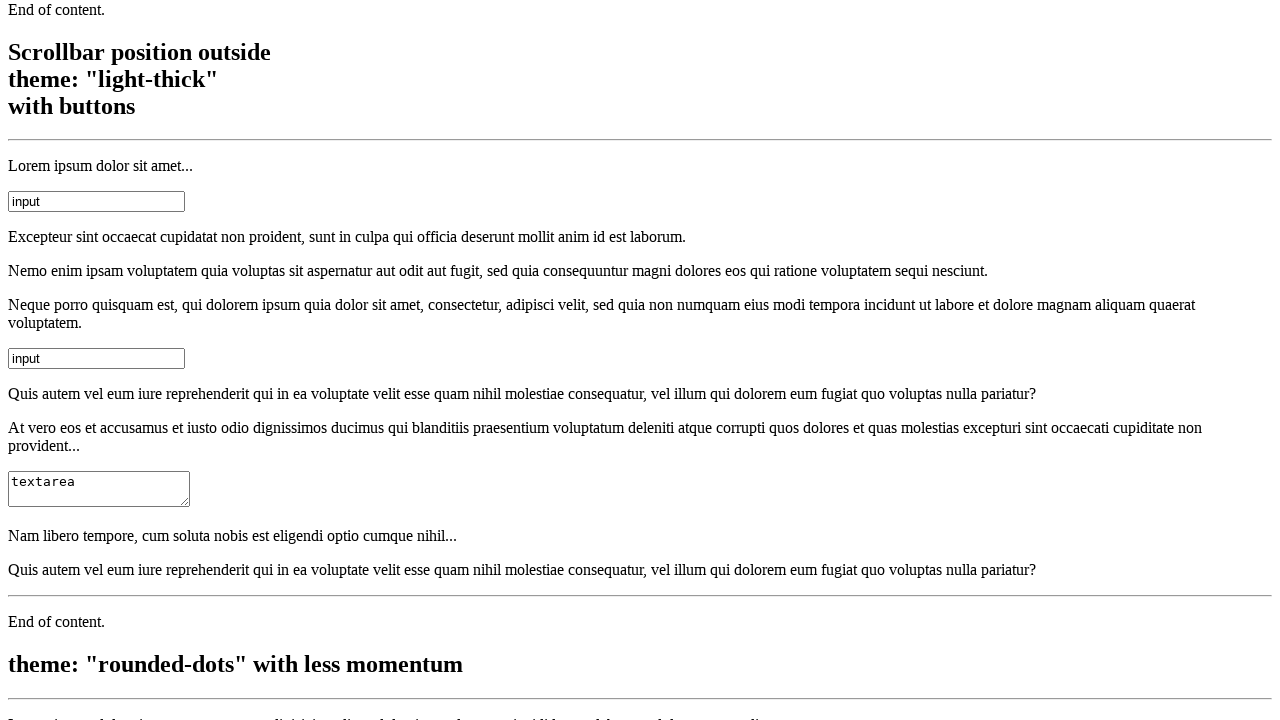

Waited 5 seconds to observe scroll effect
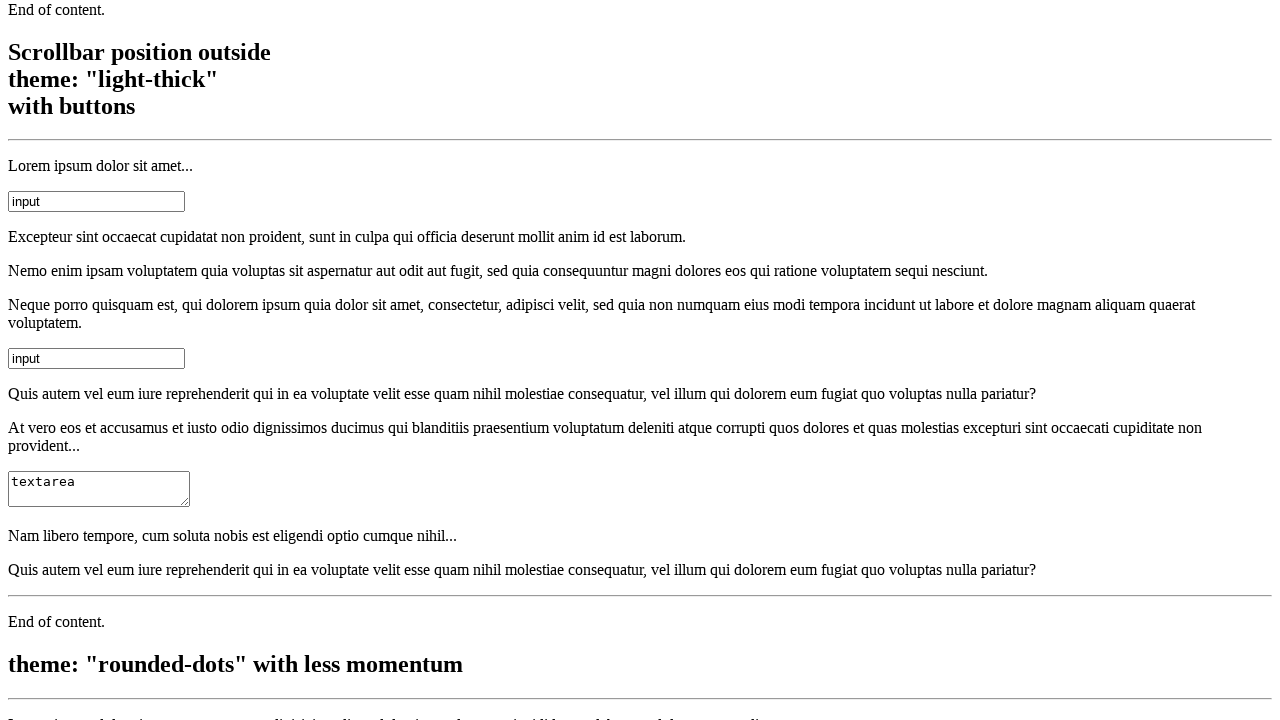

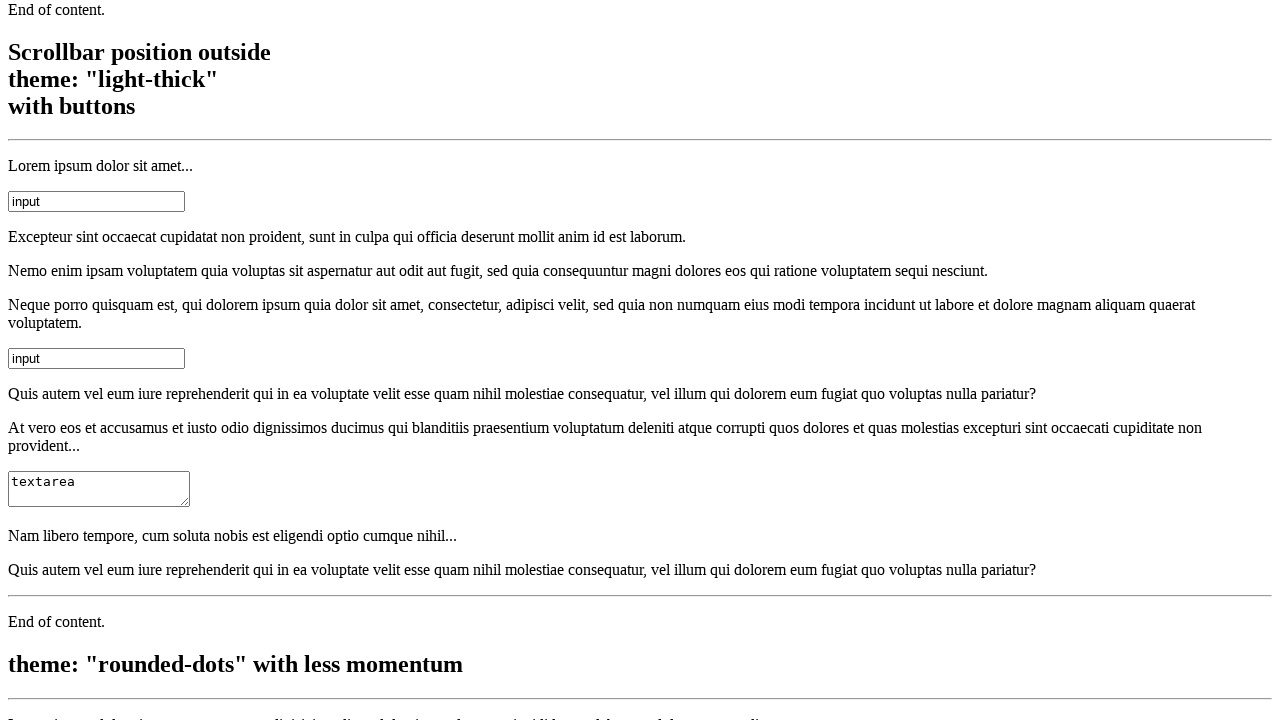